Tests that an item is removed when edited to an empty string

Starting URL: https://demo.playwright.dev/todomvc

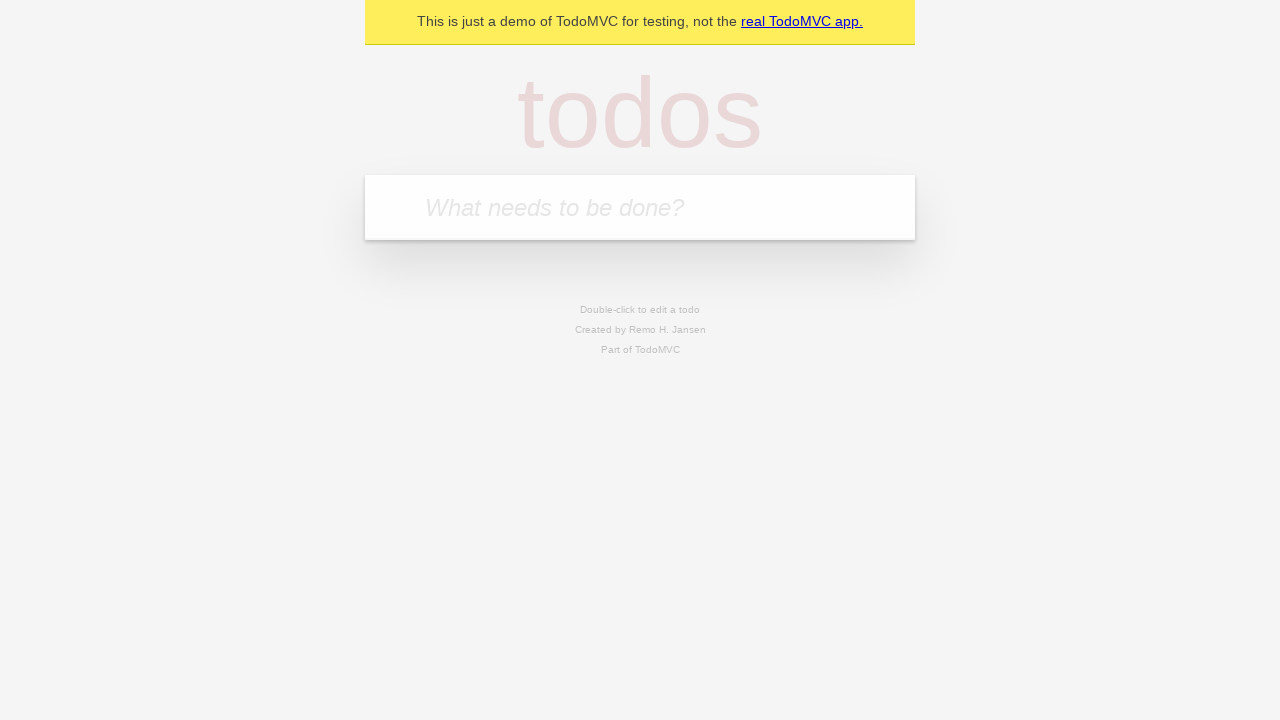

Filled new todo field with 'buy some cheese' on .new-todo
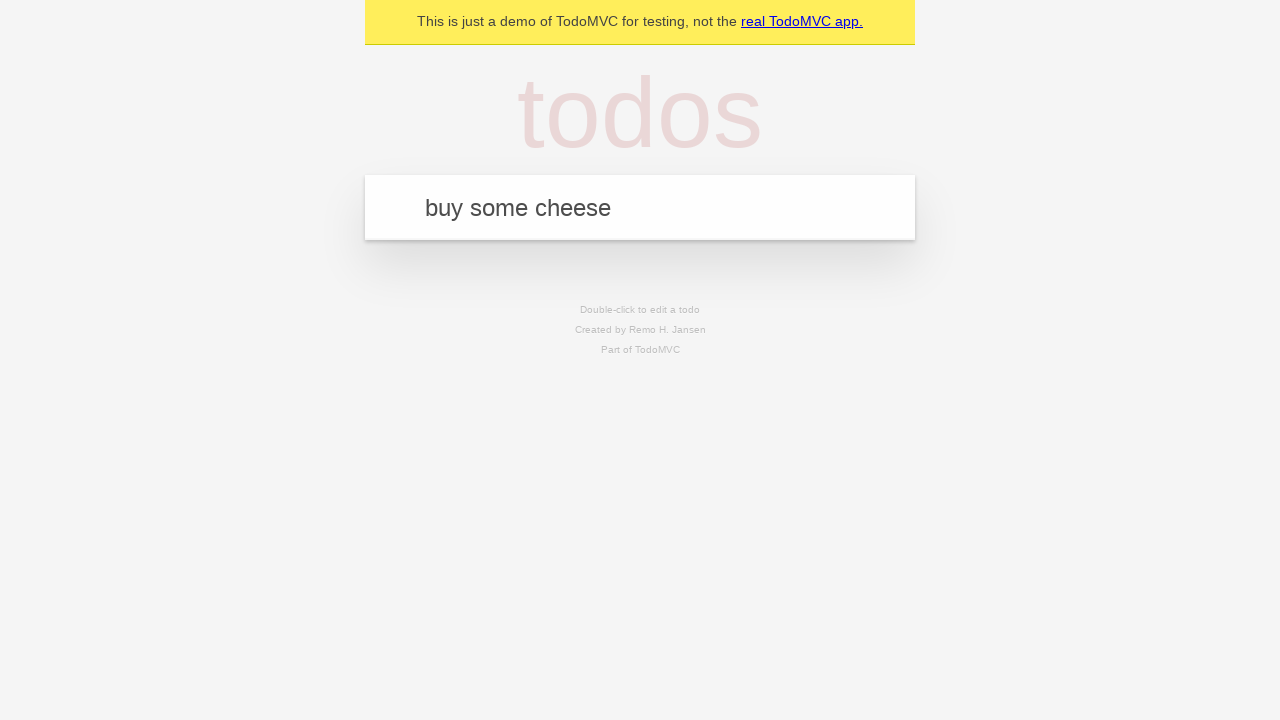

Pressed Enter to add first todo on .new-todo
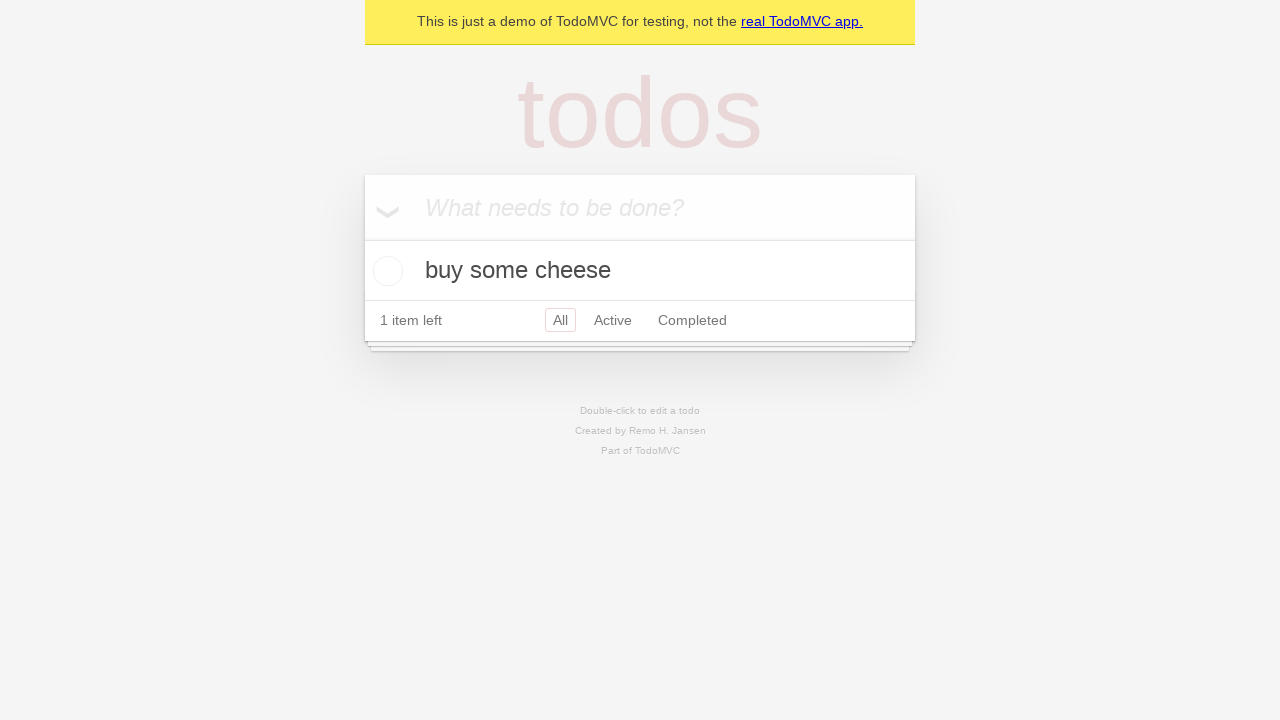

Filled new todo field with 'feed the cat' on .new-todo
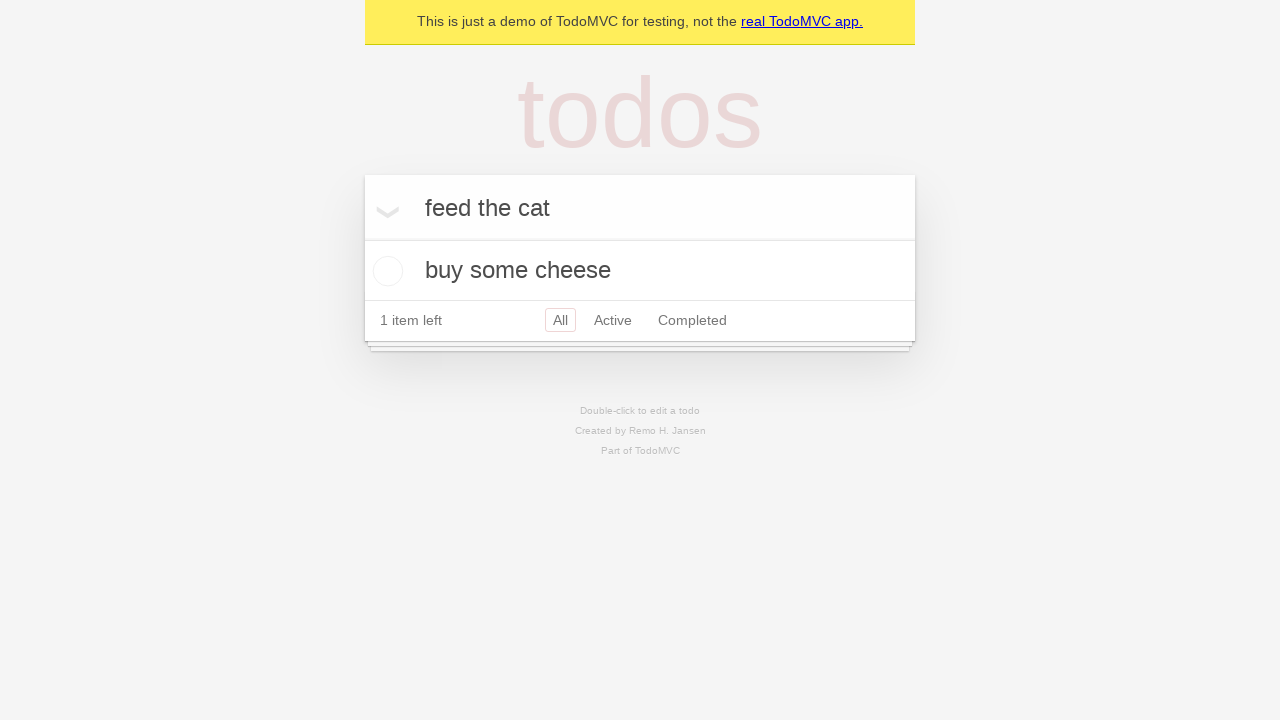

Pressed Enter to add second todo on .new-todo
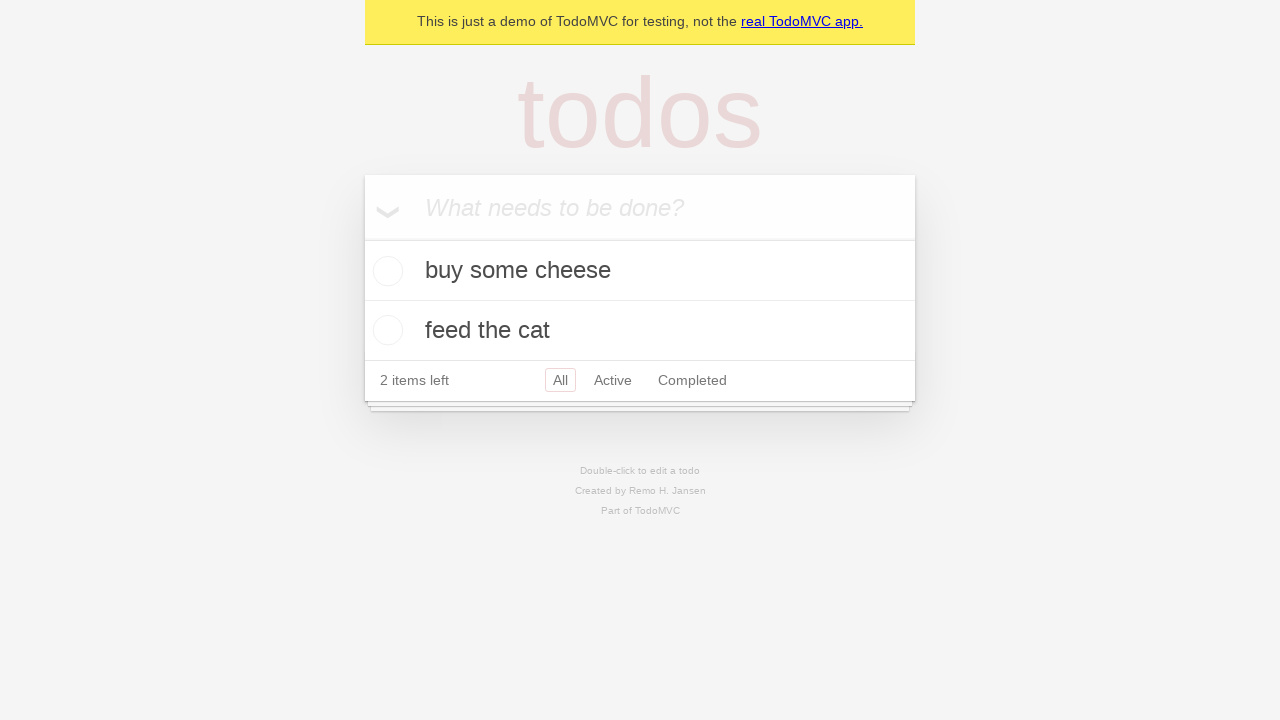

Filled new todo field with 'book a doctors appointment' on .new-todo
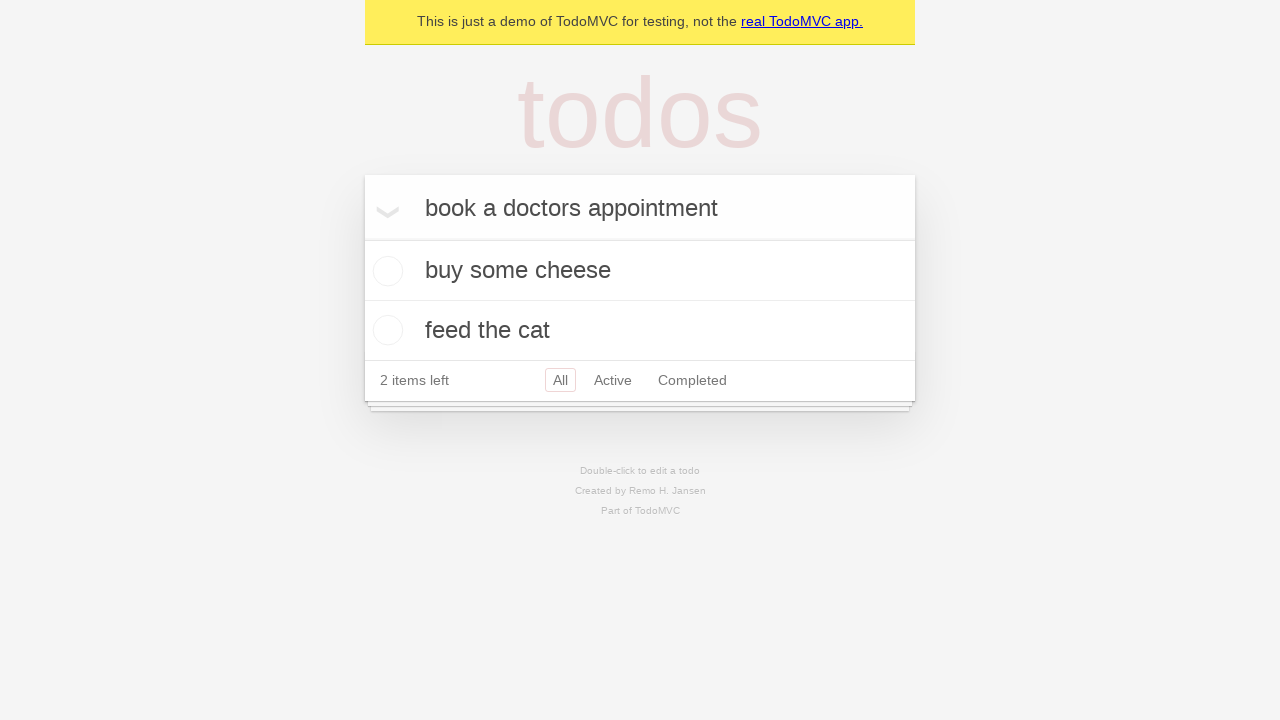

Pressed Enter to add third todo on .new-todo
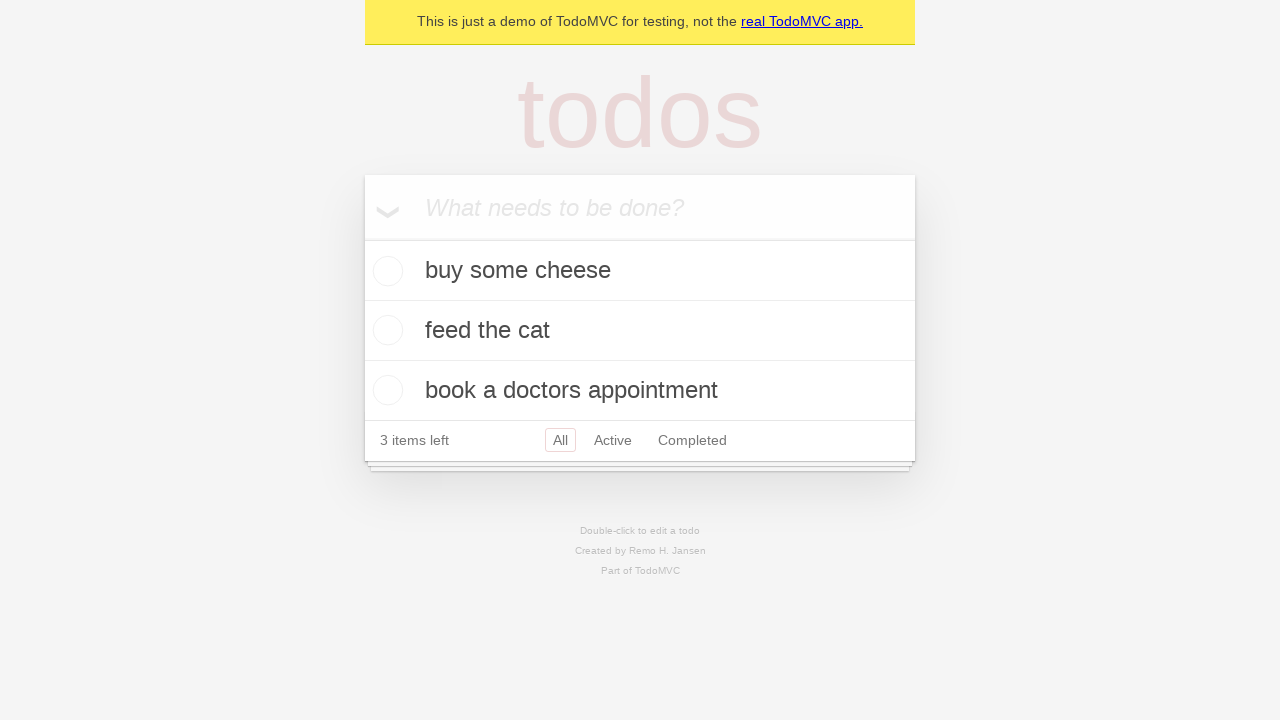

Double-clicked second todo item to enter edit mode at (640, 331) on .todo-list li >> nth=1
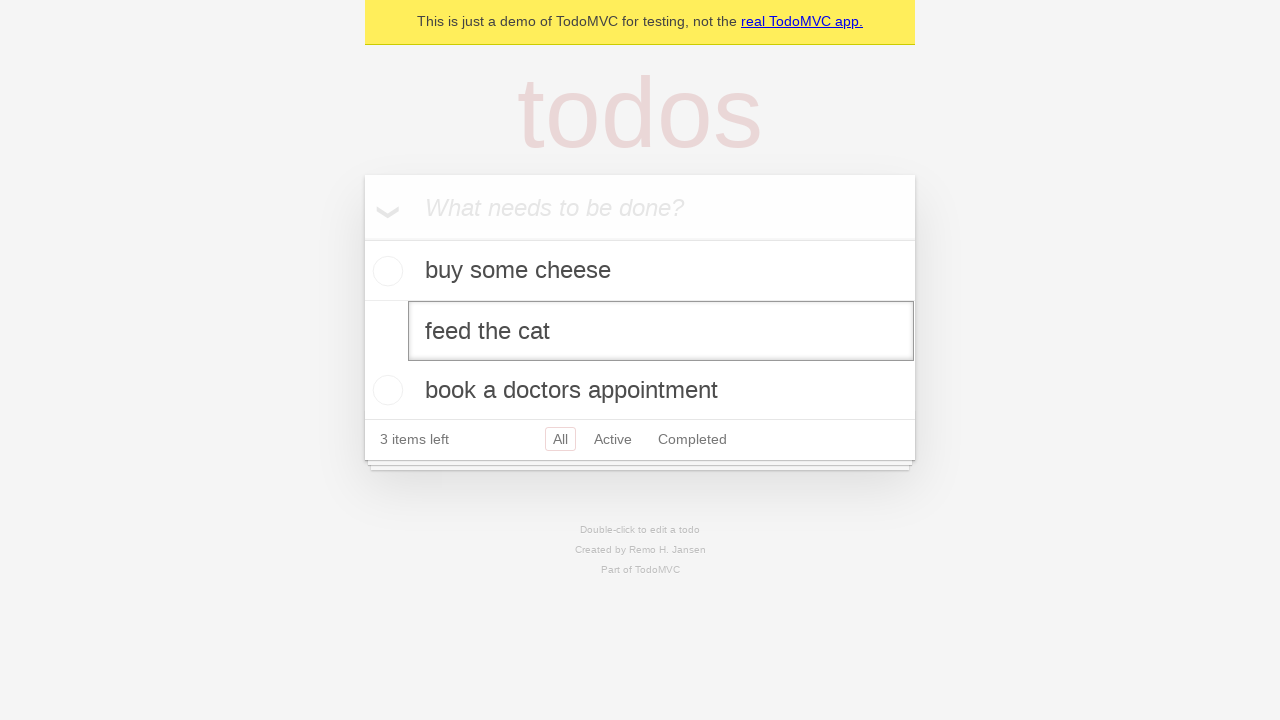

Cleared text from edit field on .todo-list li >> nth=1 >> .edit
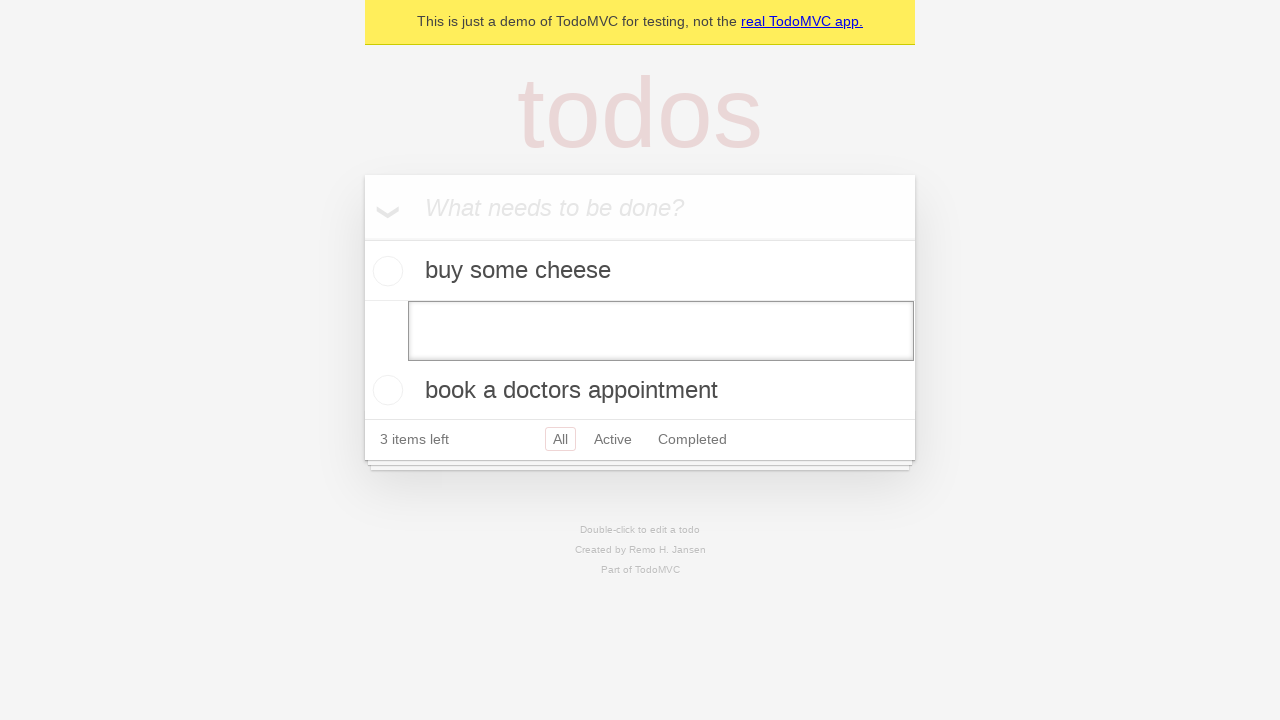

Pressed Enter to confirm empty edit, removing the todo item on .todo-list li >> nth=1 >> .edit
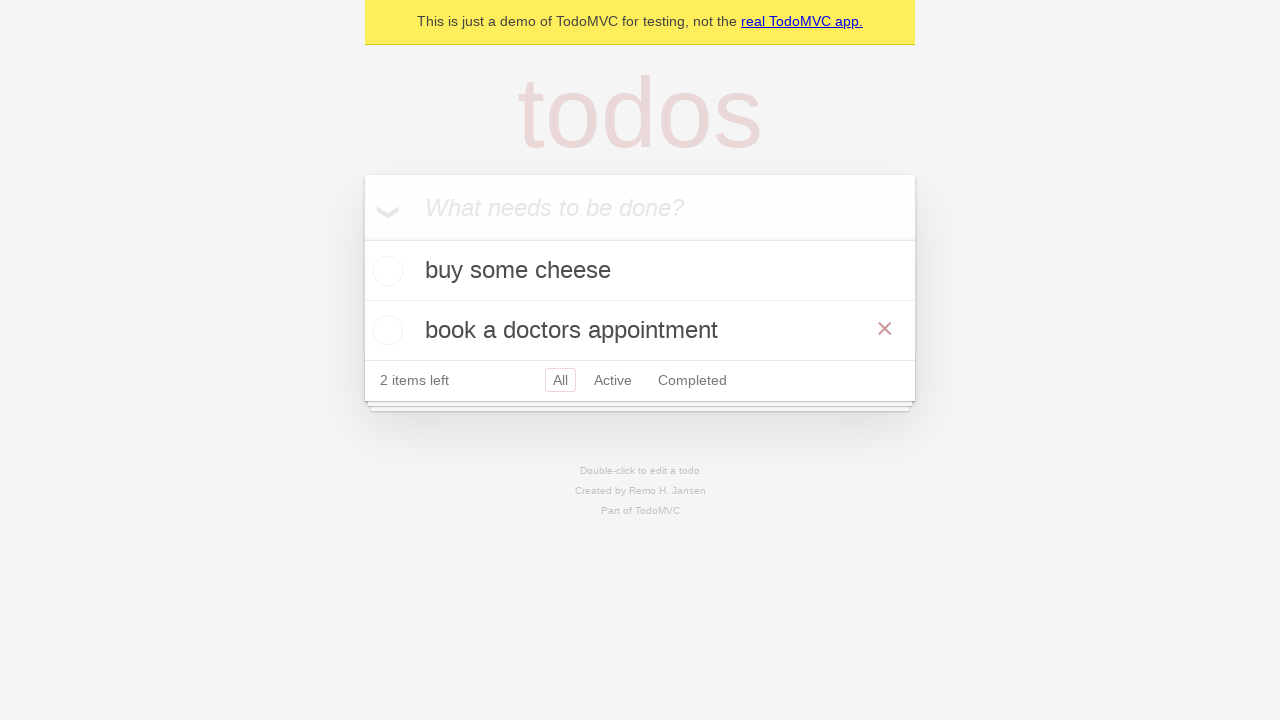

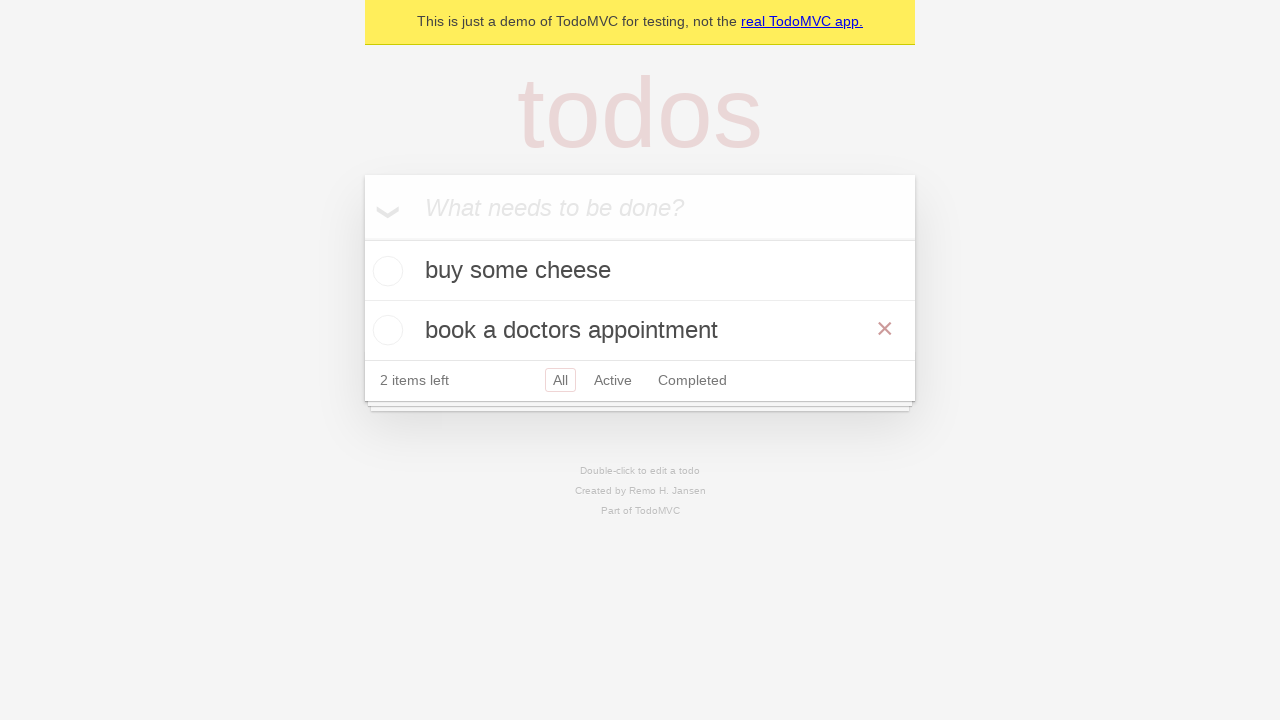